Tests the Right Click Me button on the DemoQA buttons page by navigating to the buttons section, right-clicking the button, and verifying the right click message appears.

Starting URL: https://demoqa.com/elements

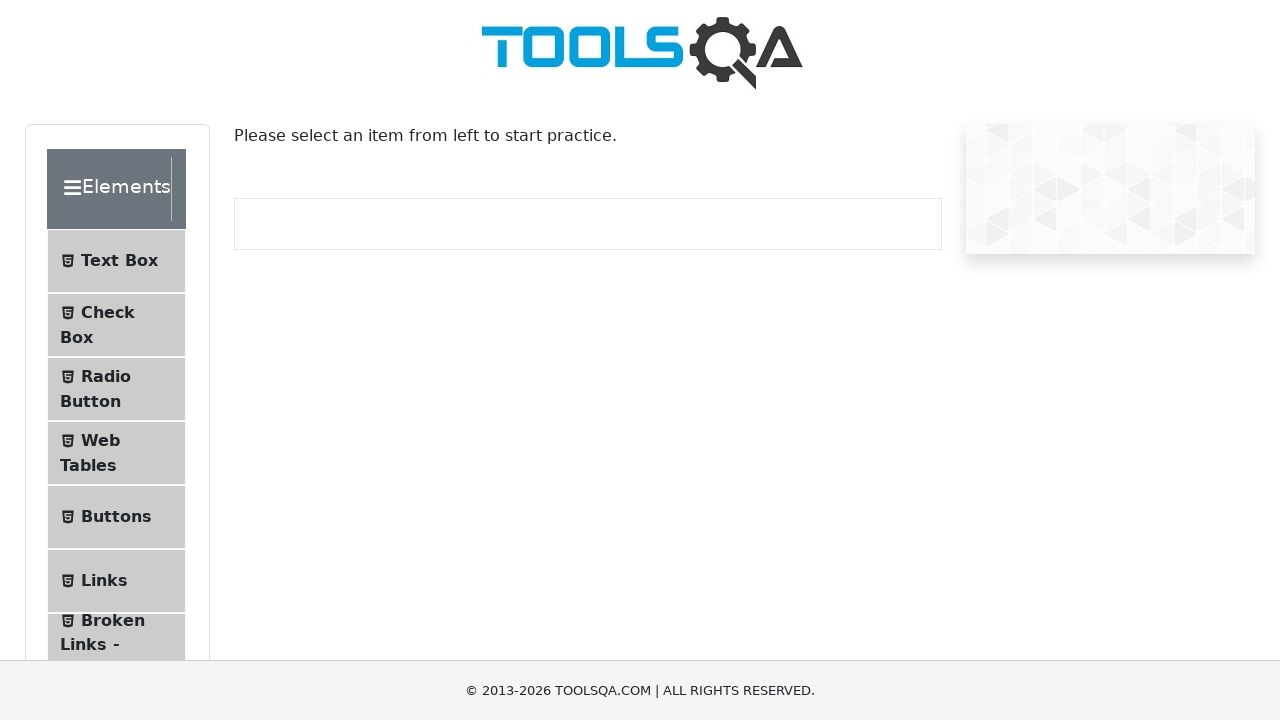

Clicked Buttons menu item at (116, 517) on li:has-text('Buttons')
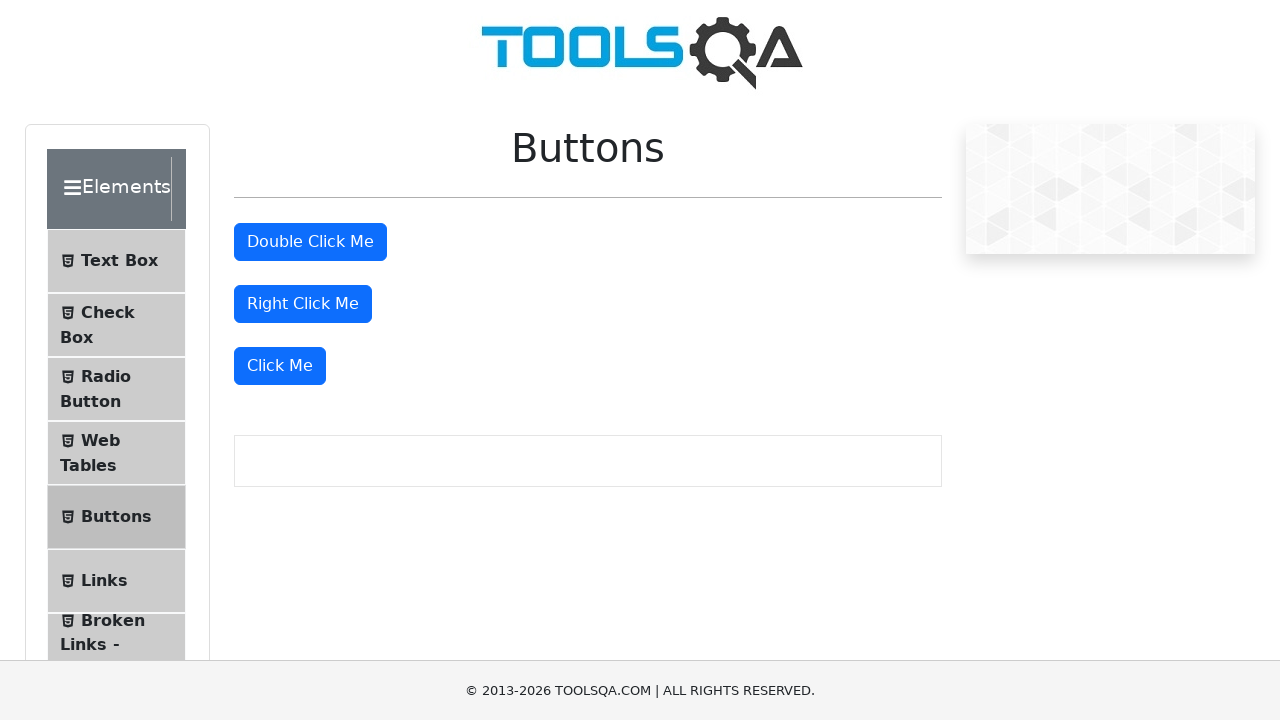

Buttons page loaded successfully
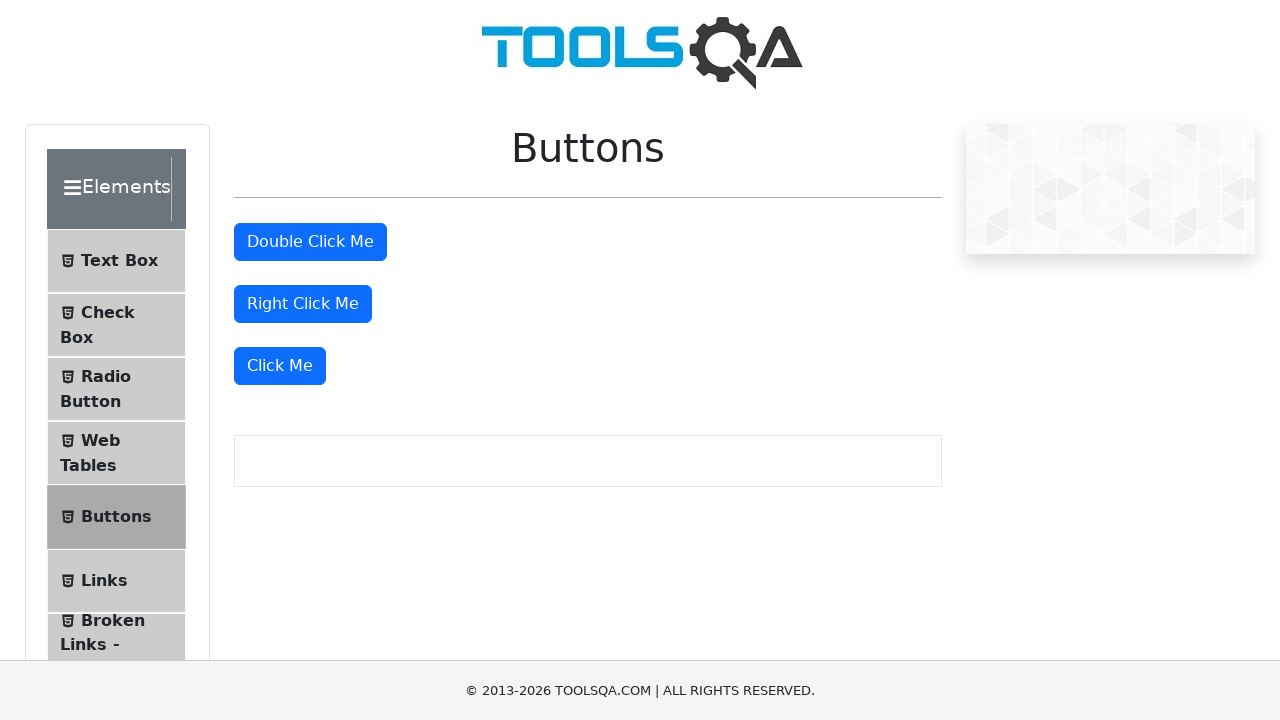

Right-clicked the 'Right Click Me' button at (303, 304) on internal:role=button[name="Right Click Me"i]
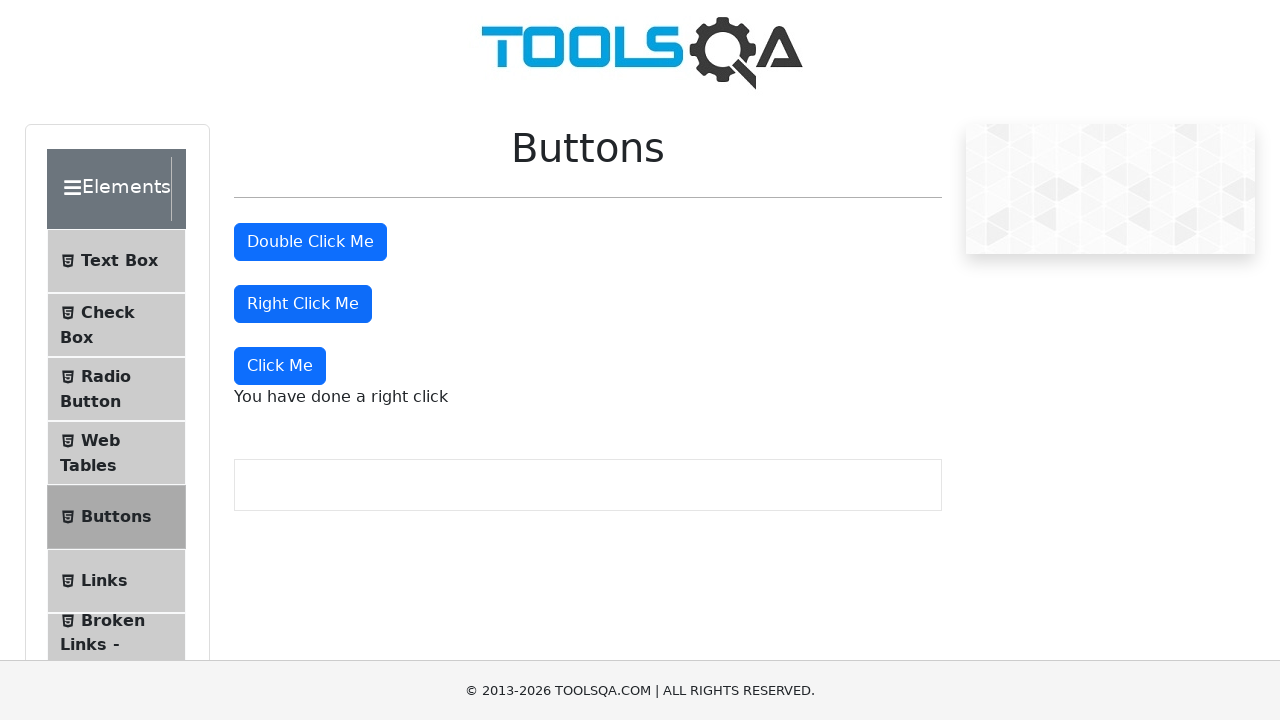

Right click message 'You have done a right click' appeared
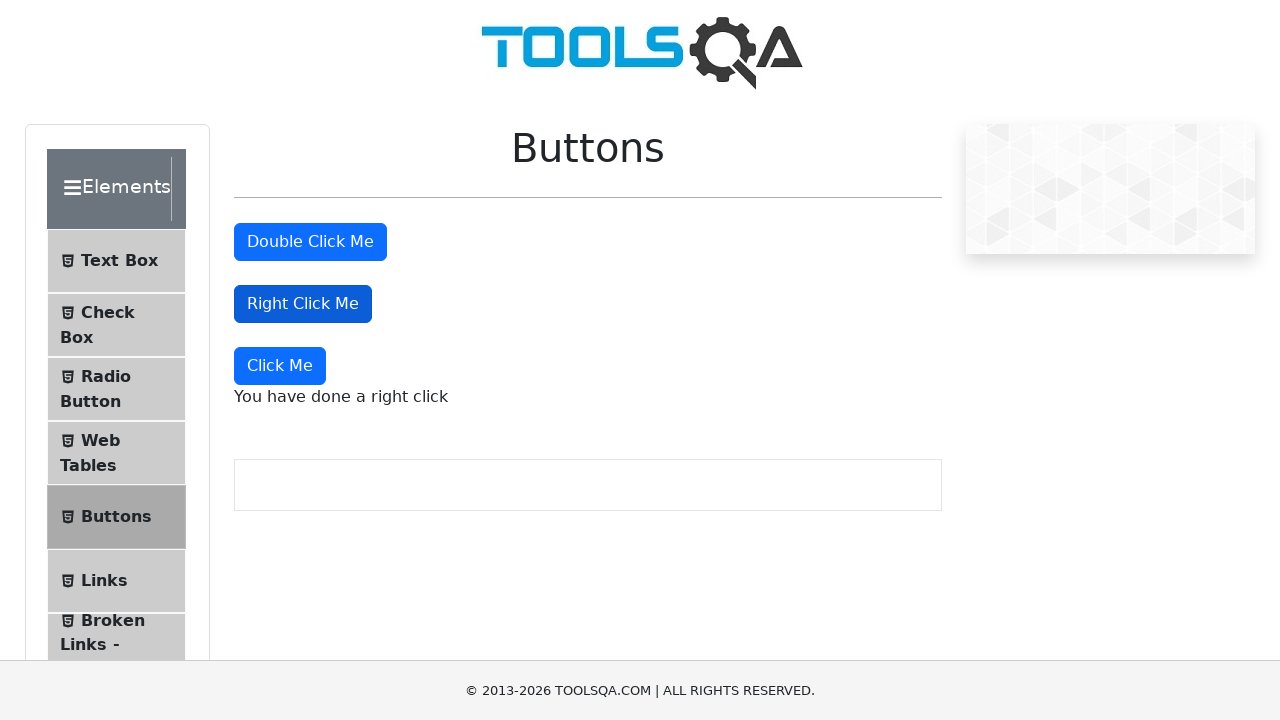

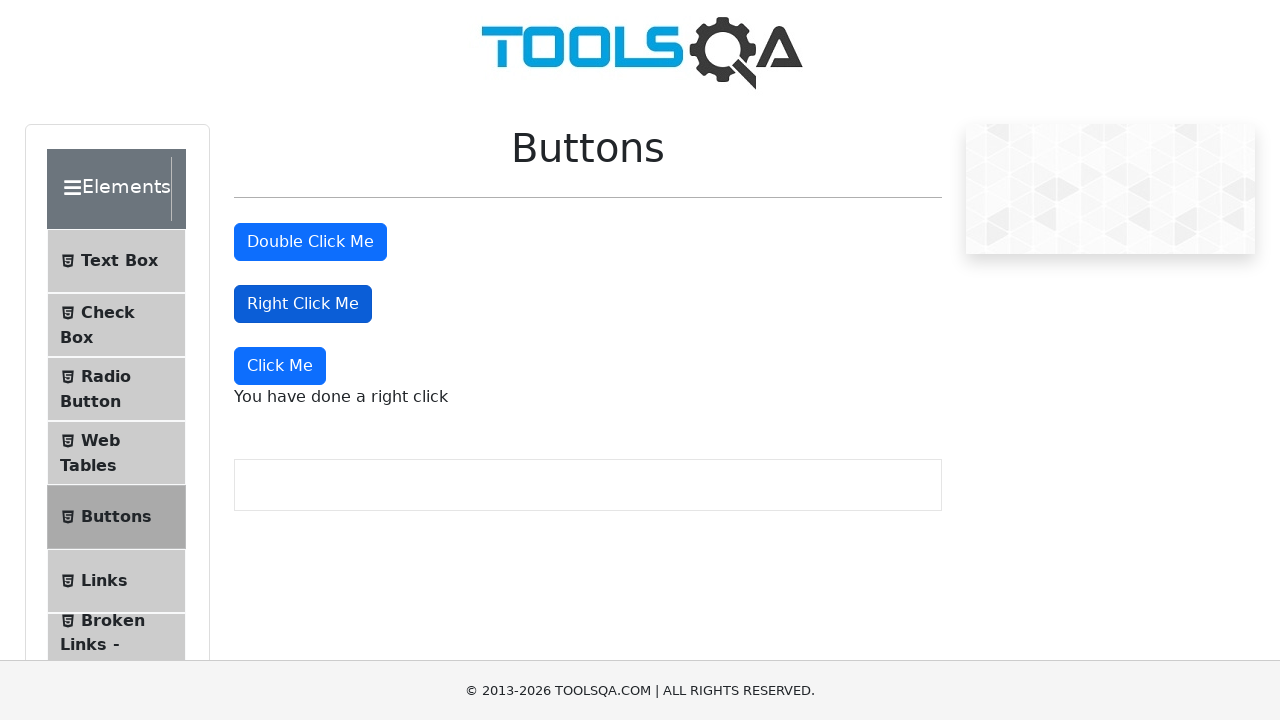